Tests the password visibility toggle functionality by entering a password, clicking the eye icon to show it, then clicking again to hide it.

Starting URL: https://jhu-oose-f24.github.io/Team-SuperSurveyors/#/signup

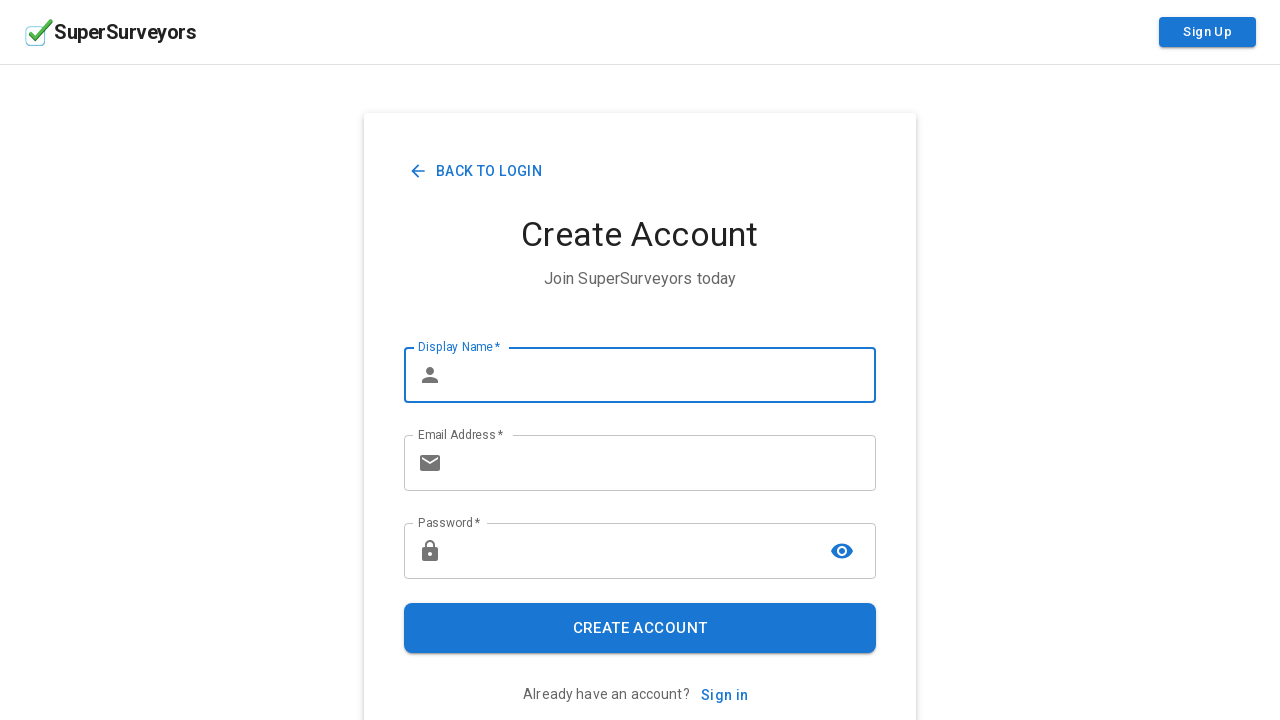

Entered test password 'TestPassword123!' in password field on #password
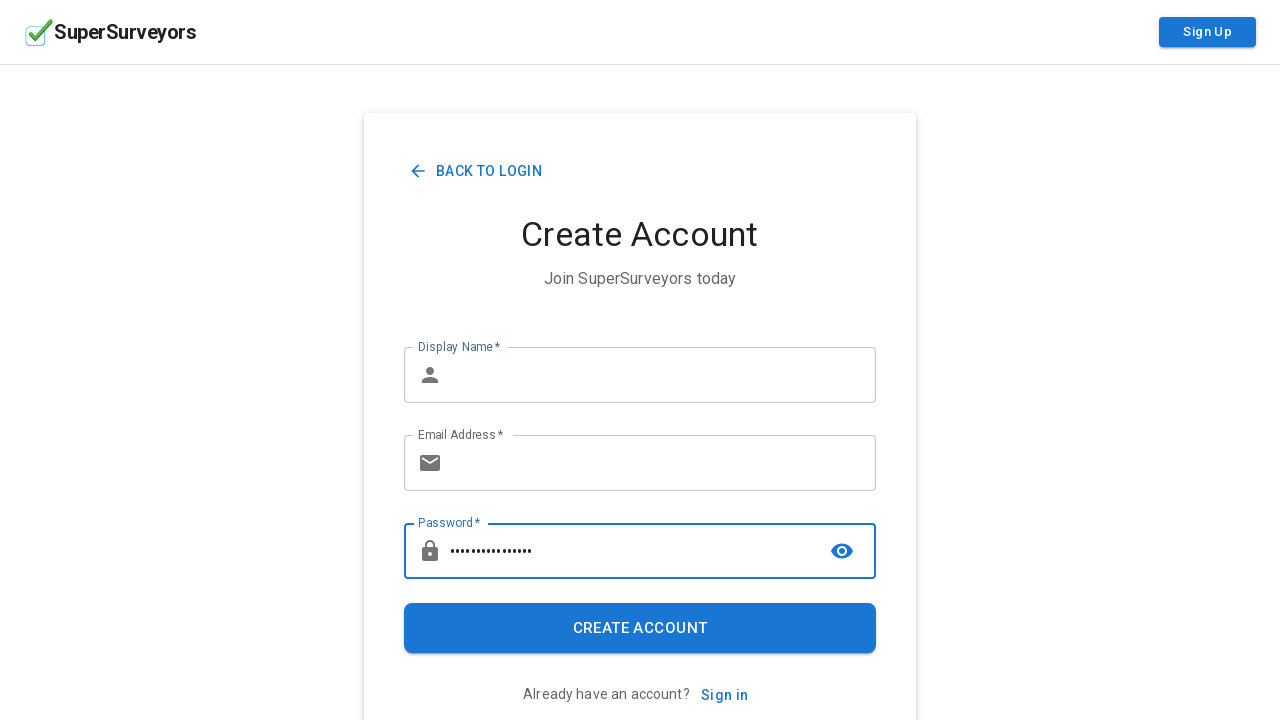

Verified password field type is 'password' (masked)
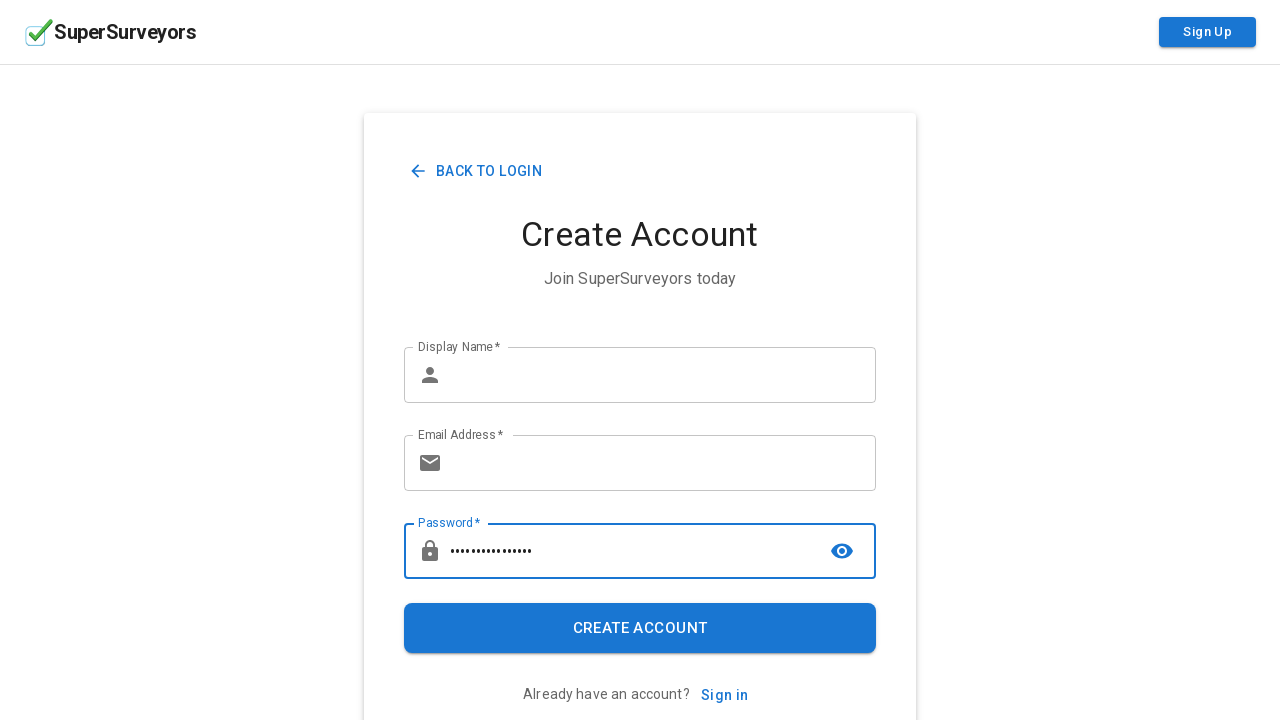

Clicked password visibility toggle button to show password at (842, 551) on button[aria-label='toggle password visibility']
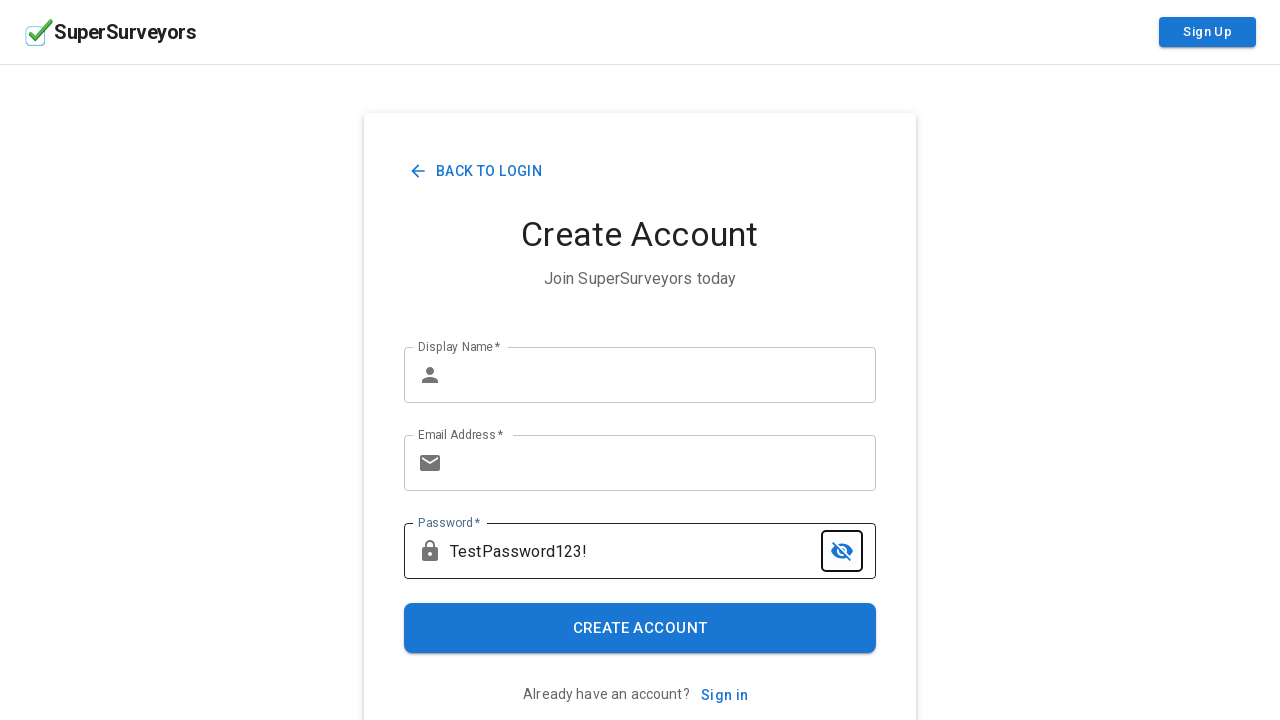

Verified password field type is 'text' (visible)
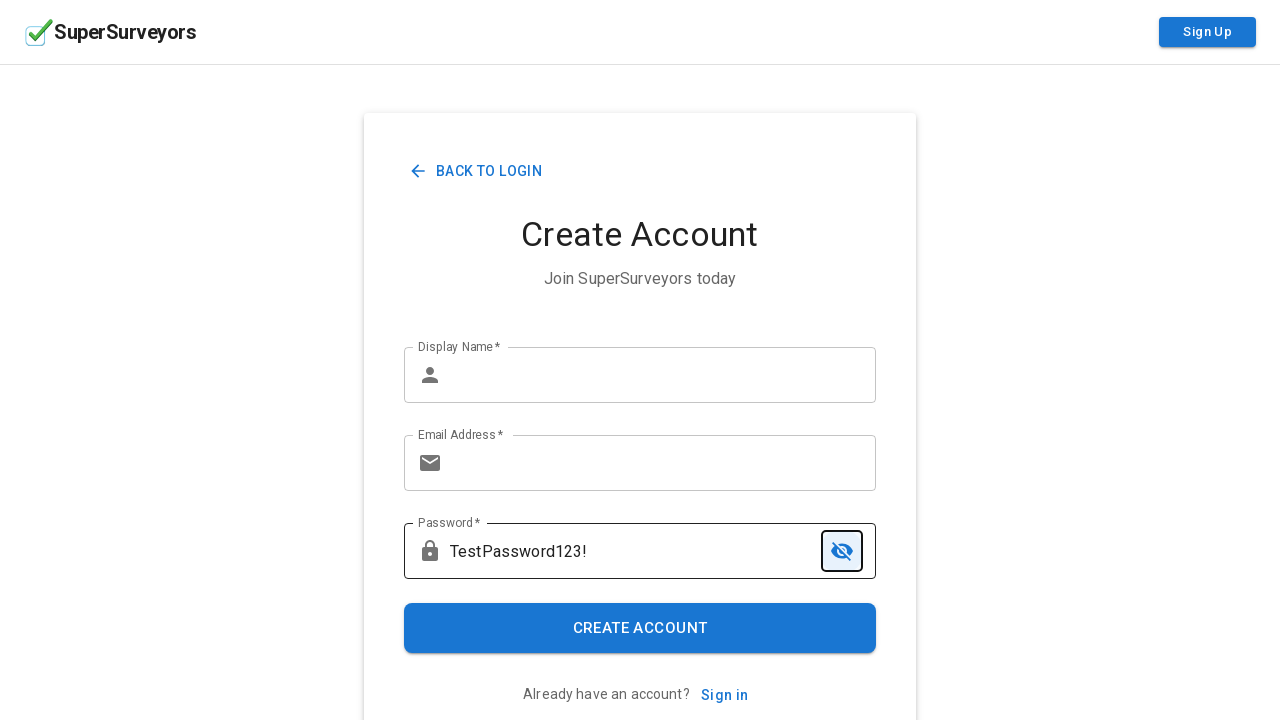

Clicked password visibility toggle button to hide password at (842, 551) on button[aria-label='toggle password visibility']
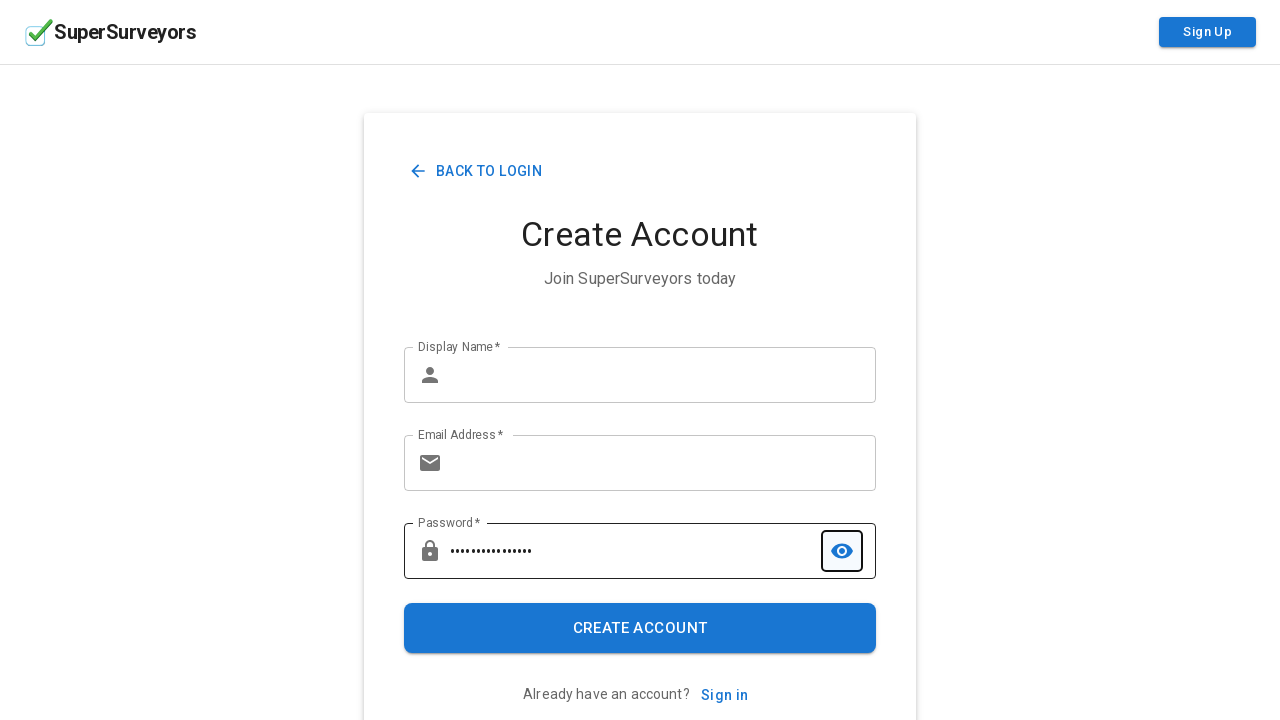

Verified password field type is 'password' (masked again)
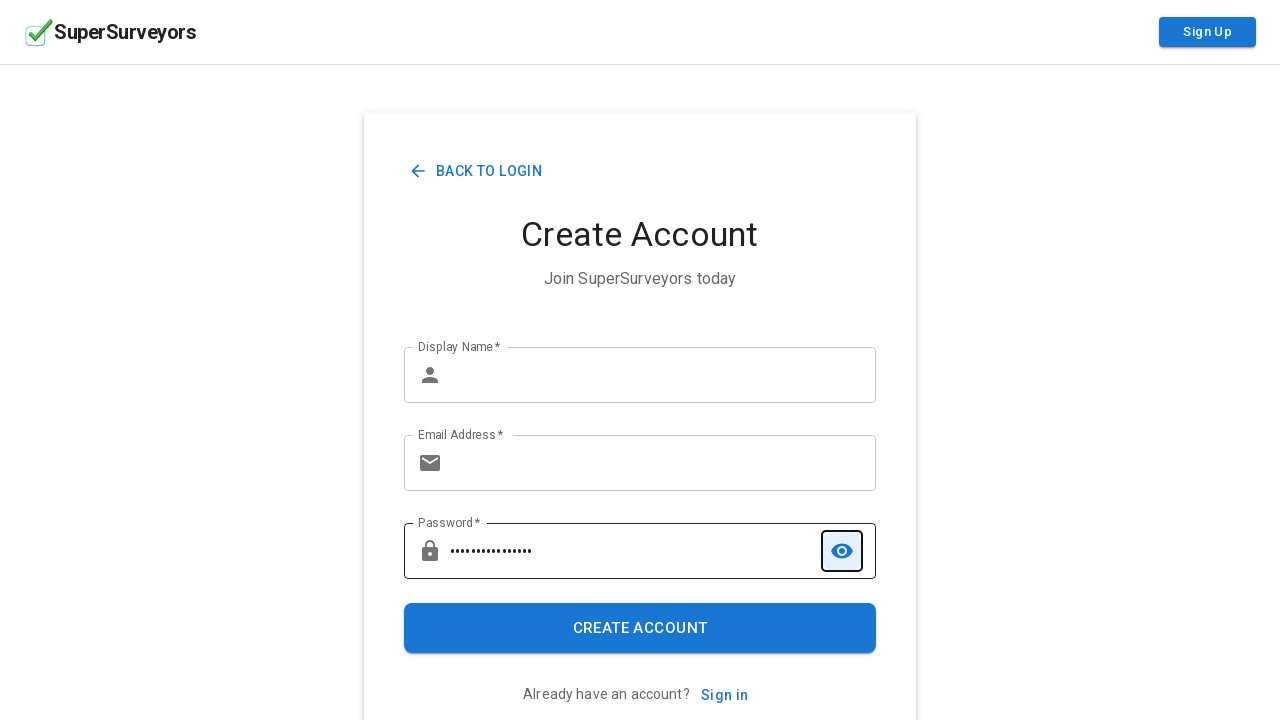

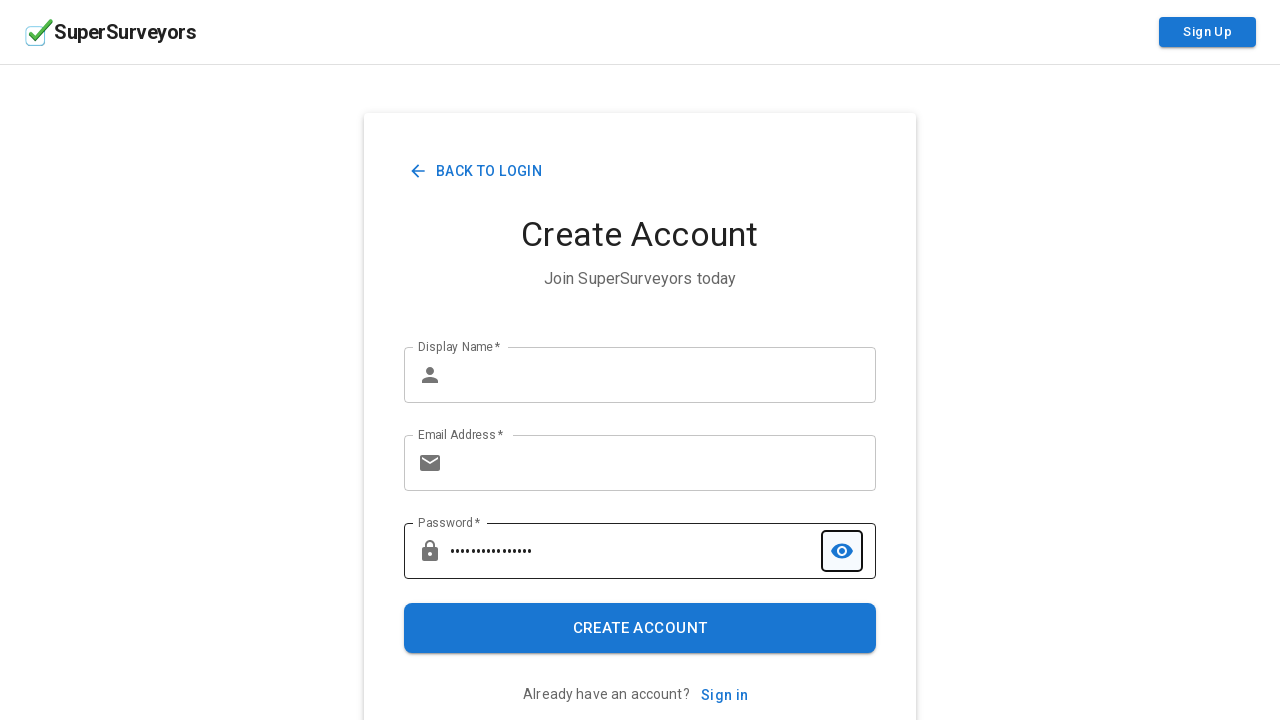